Tests a number input field by entering a value, clearing it, and entering a different value to verify input functionality

Starting URL: http://the-internet.herokuapp.com/inputs

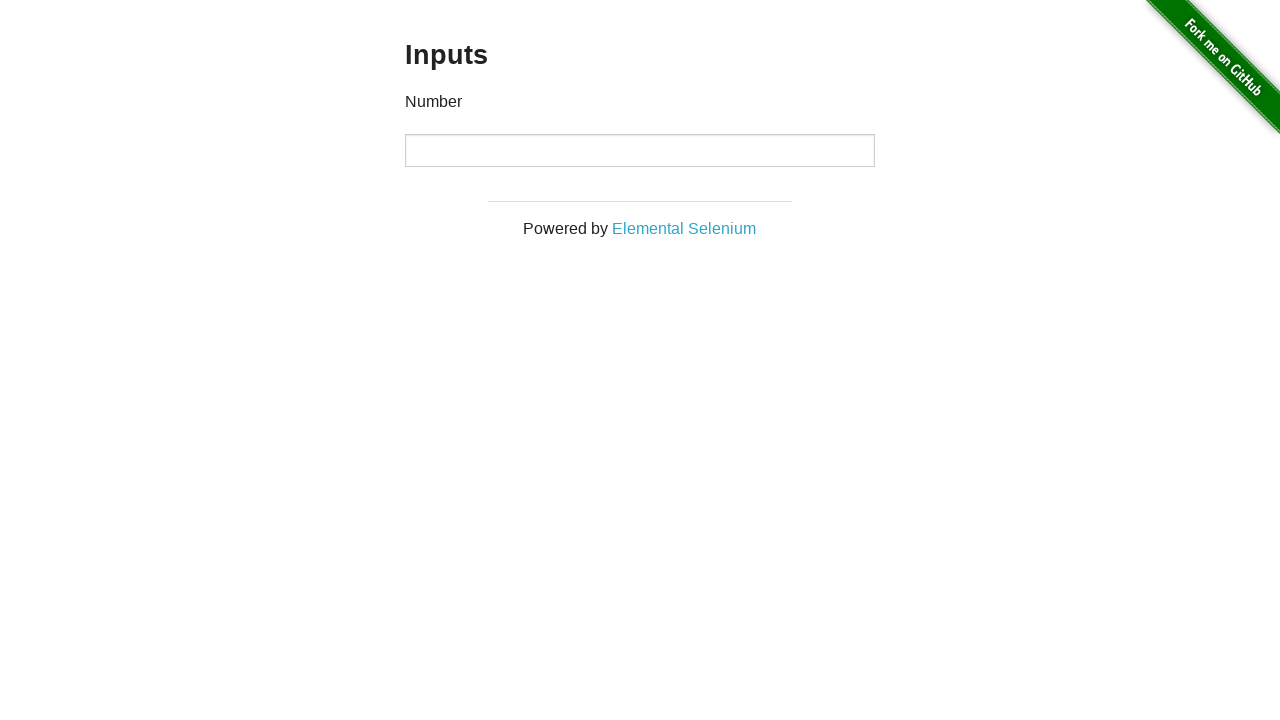

Entered value '1000' in the number input field on input[type='number']
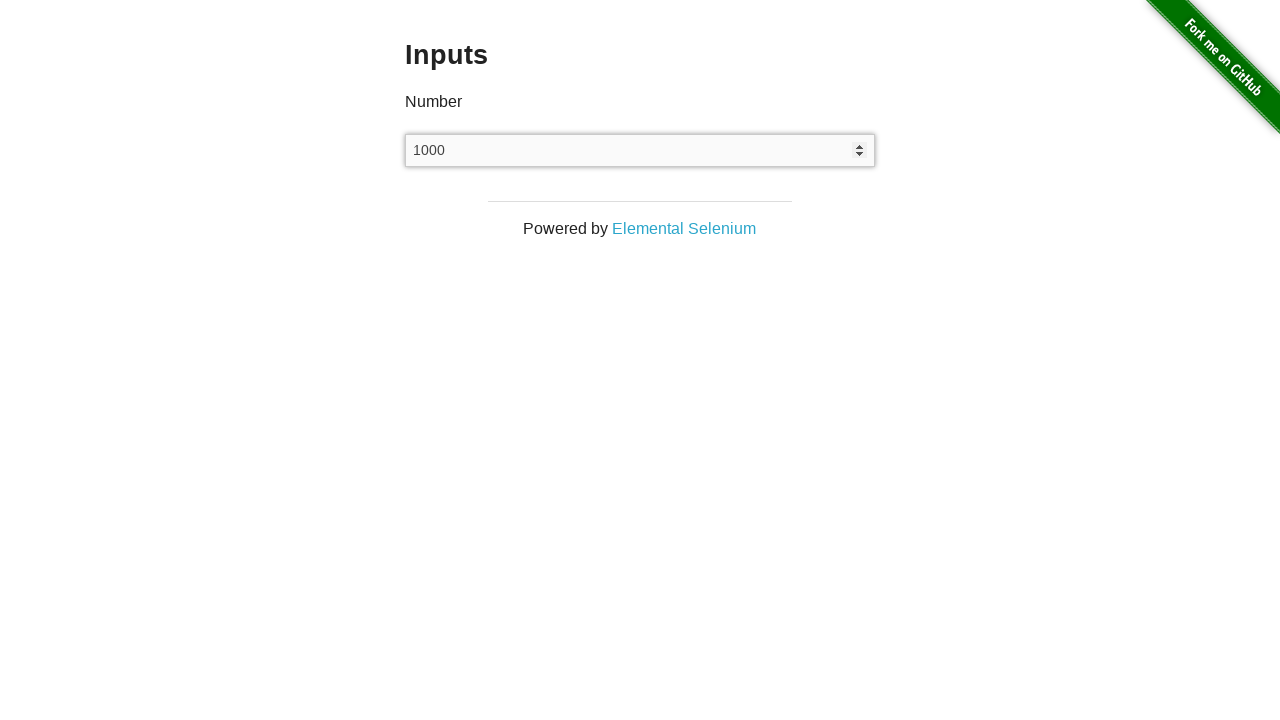

Cleared the number input field on input[type='number']
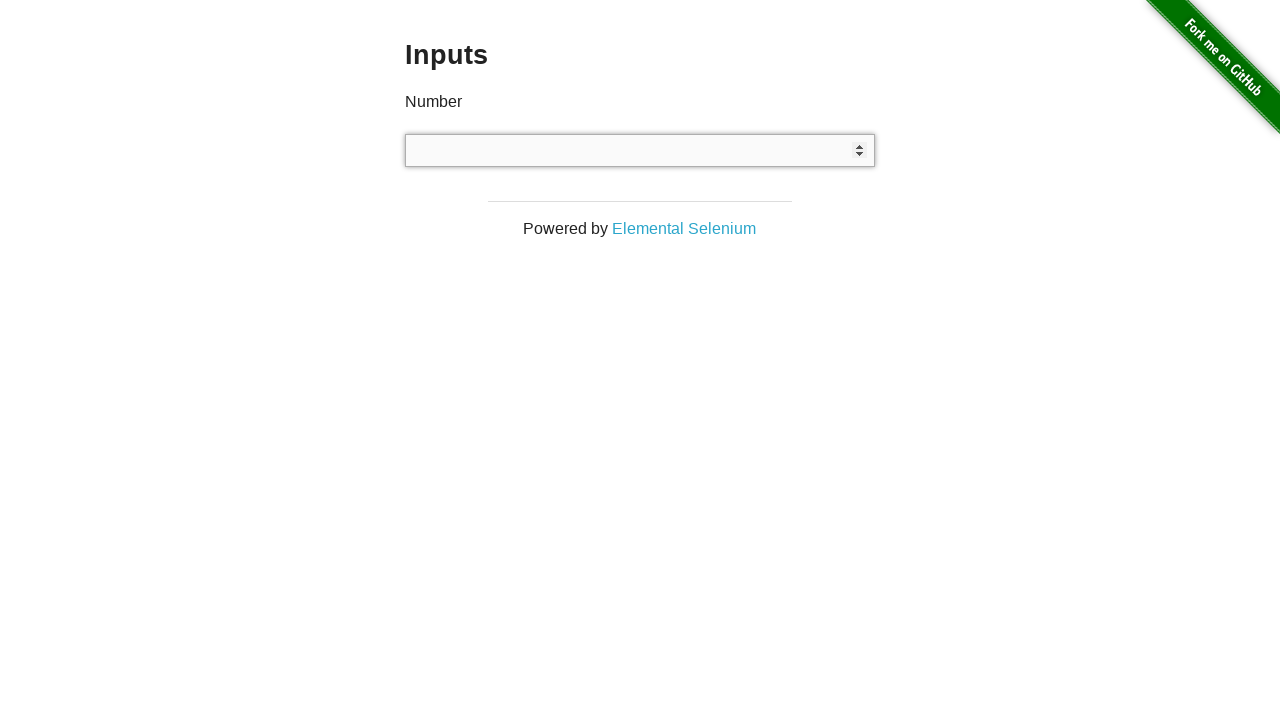

Entered value '999' in the number input field on input[type='number']
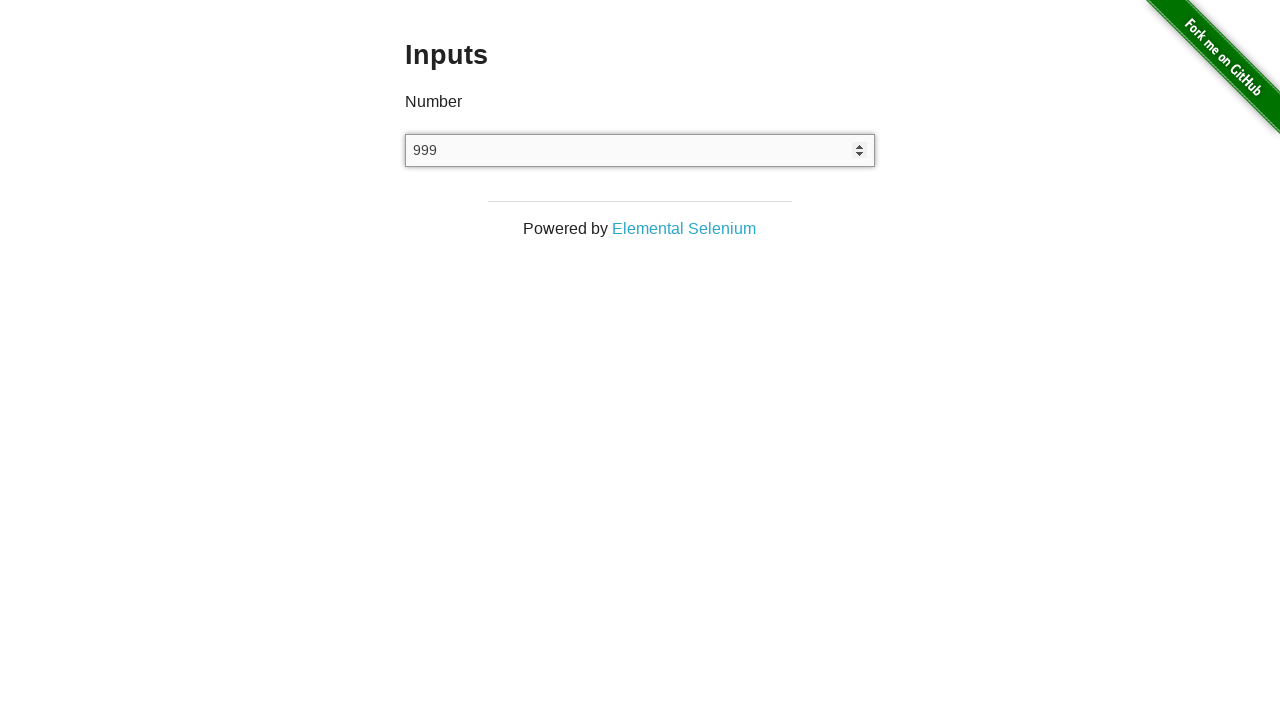

Verified that the number input field is present and ready
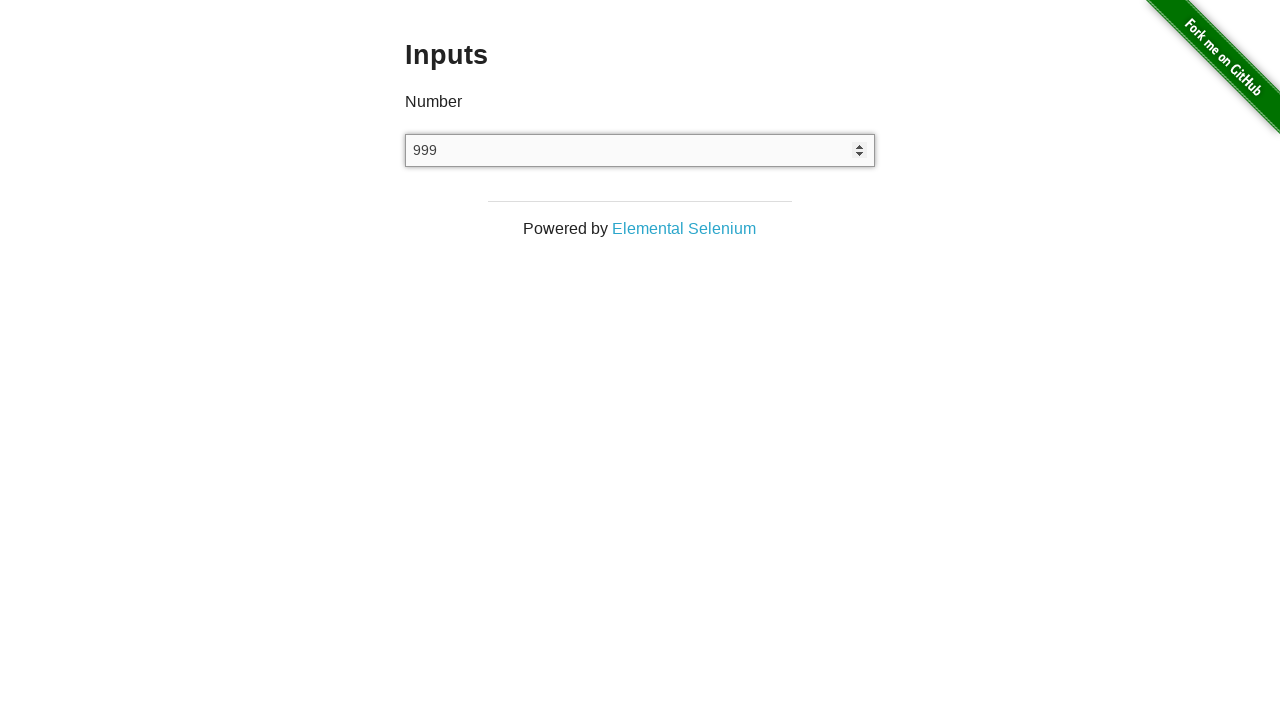

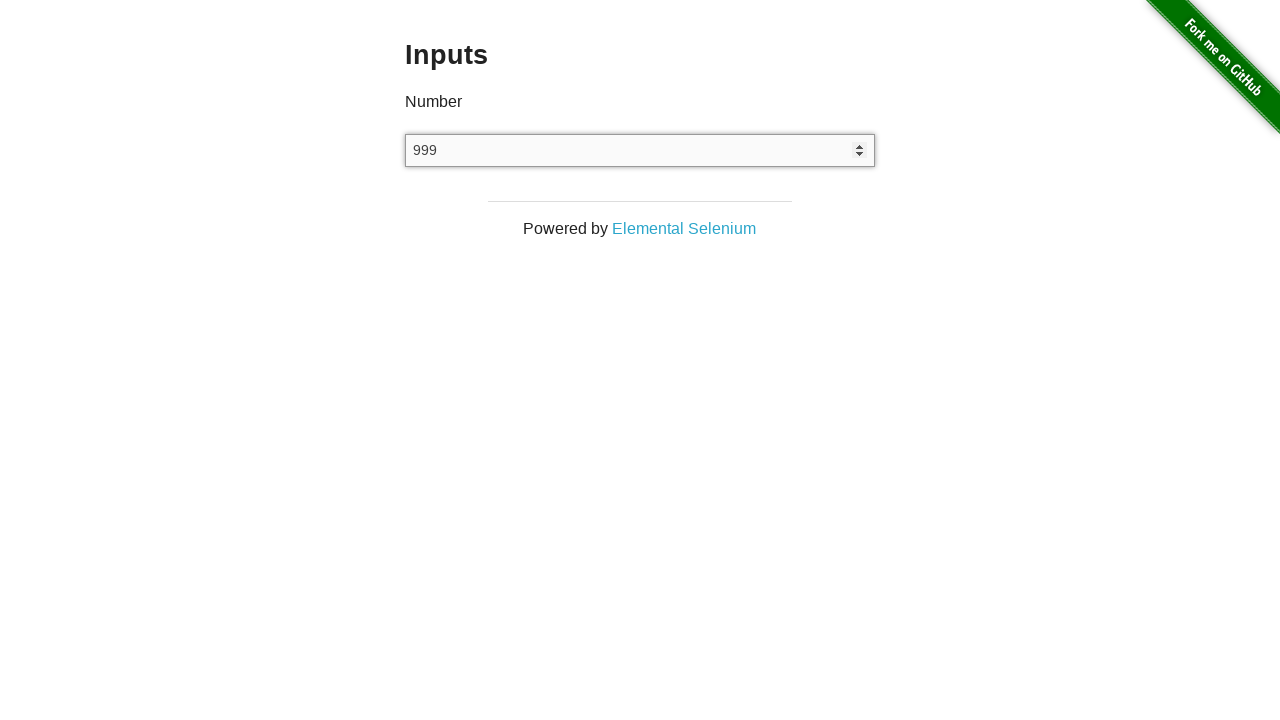